Tests country information display on an interactive map by dismissing a tutorial, hovering over Finland on the map, clicking it, verifying the country name displays correctly, then closing the info panel.

Starting URL: https://admirable-monstera-2bda0a.netlify.app/

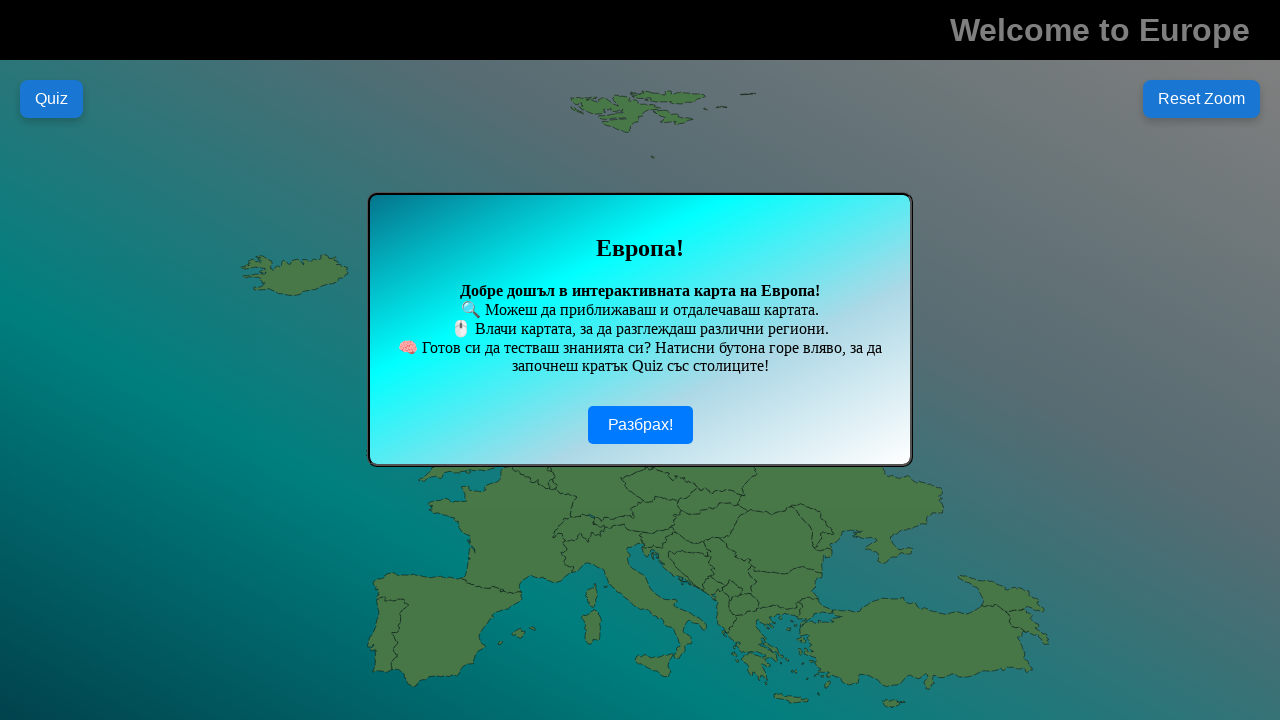

Dismissed tutorial by clicking OK button at (640, 425) on #ok
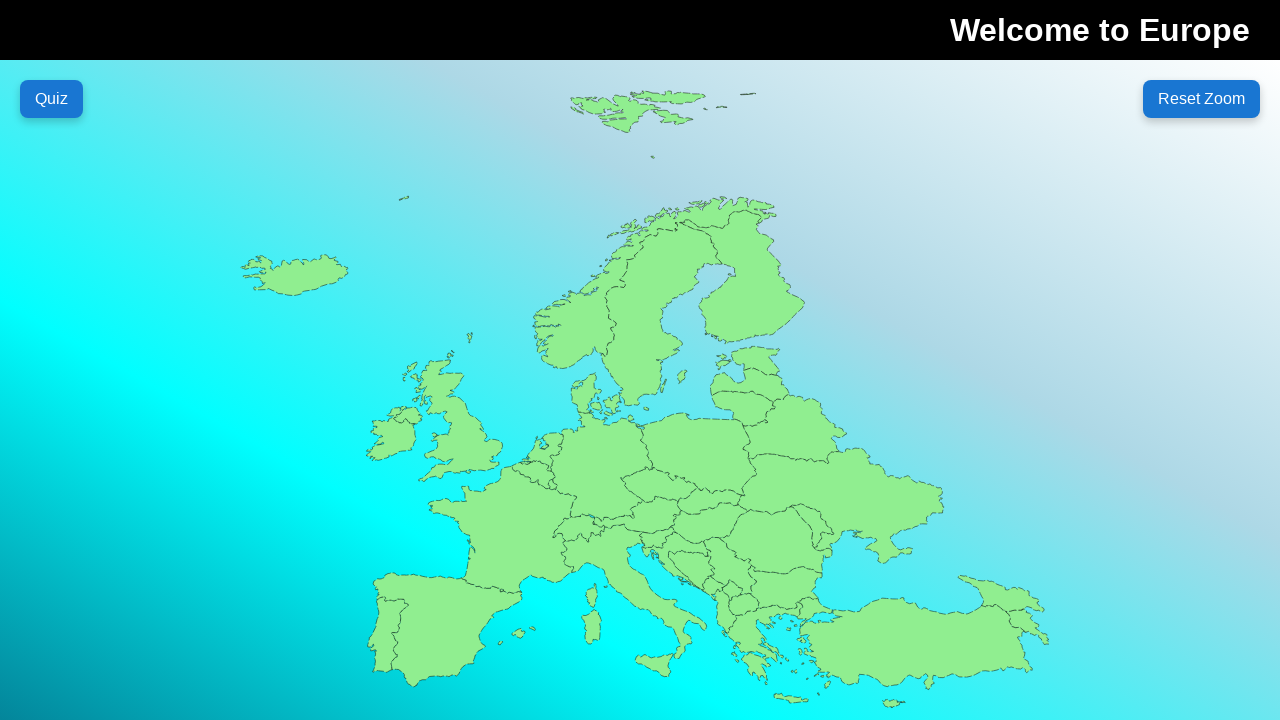

Hovered over Finland on the map at (742, 277) on #FI
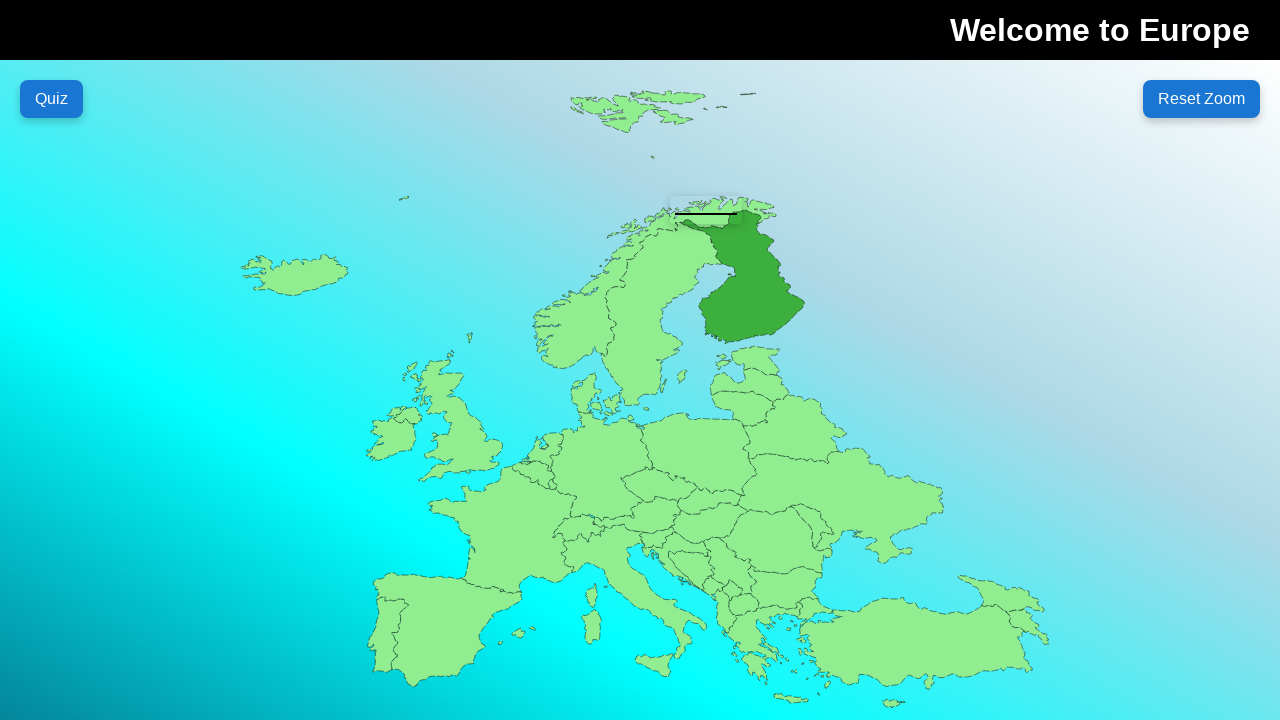

Clicked on Finland to open country information at (742, 277) on #FI
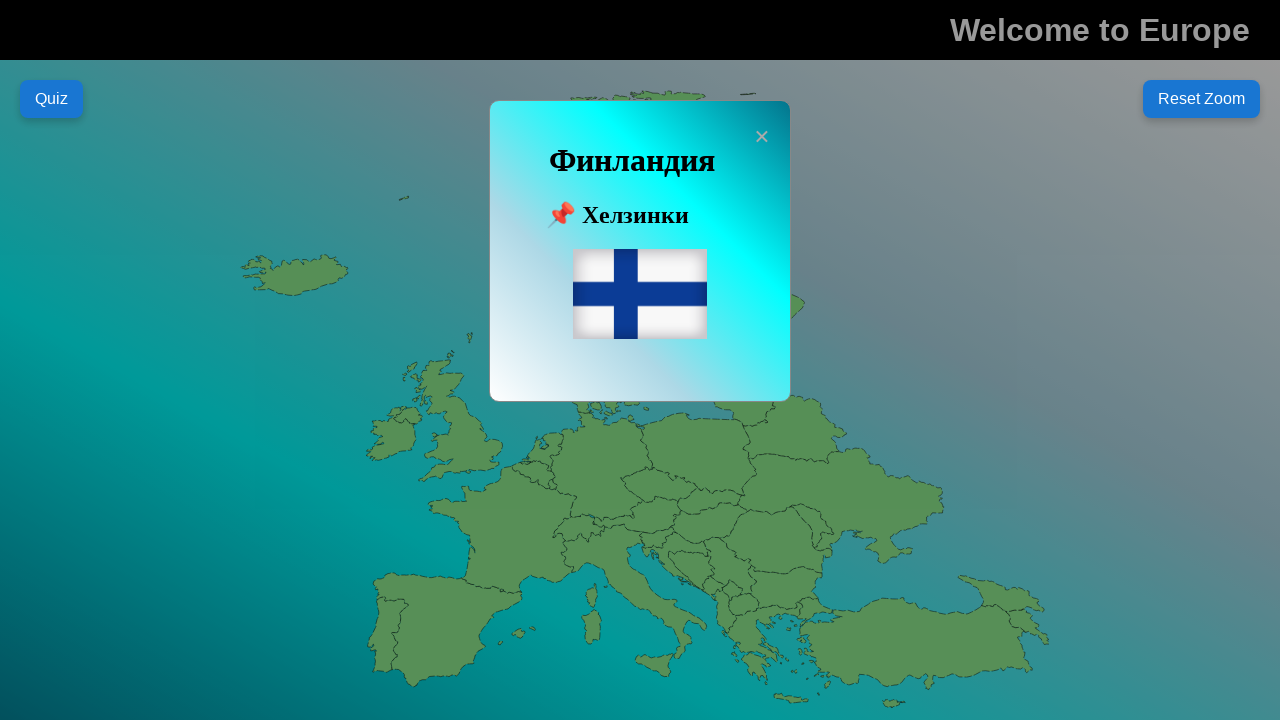

Verified country name is displayed in info panel
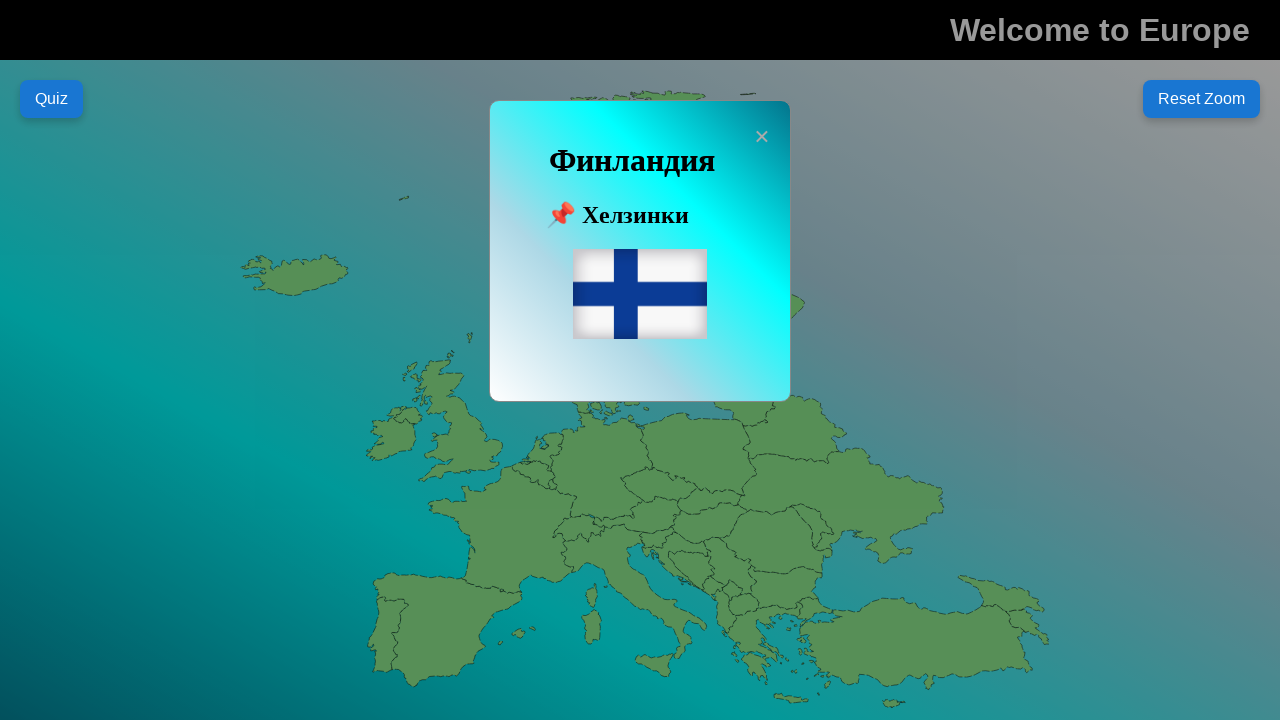

Closed the country info panel at (762, 137) on .close
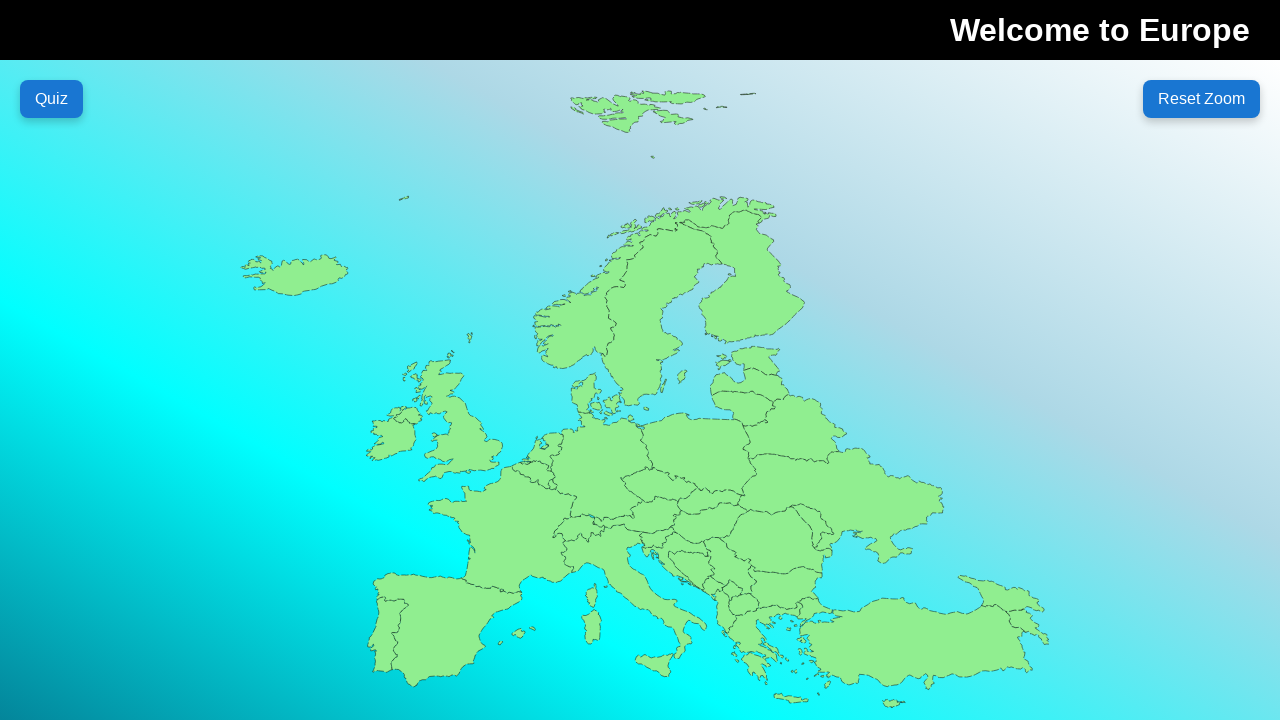

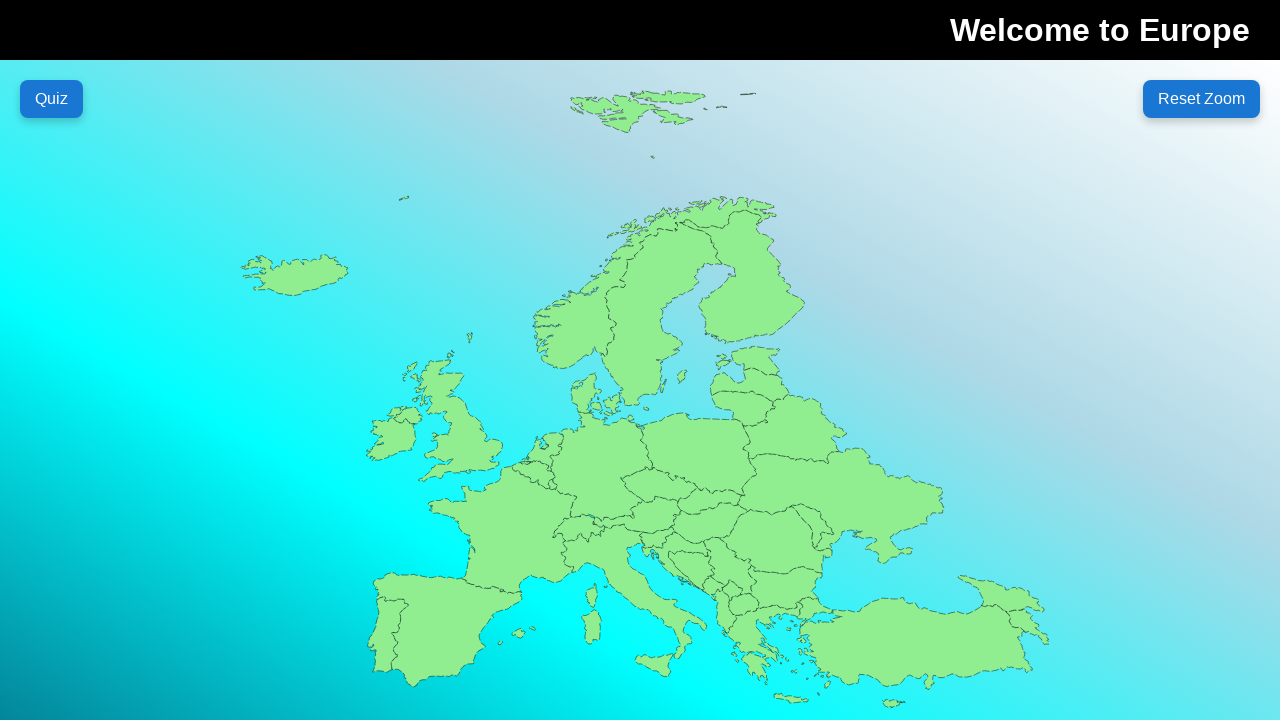